Tests a counter component by clicking a button and verifying the count increments from 0 to 1

Starting URL: https://magik3a.github.io/dev.bg/counter

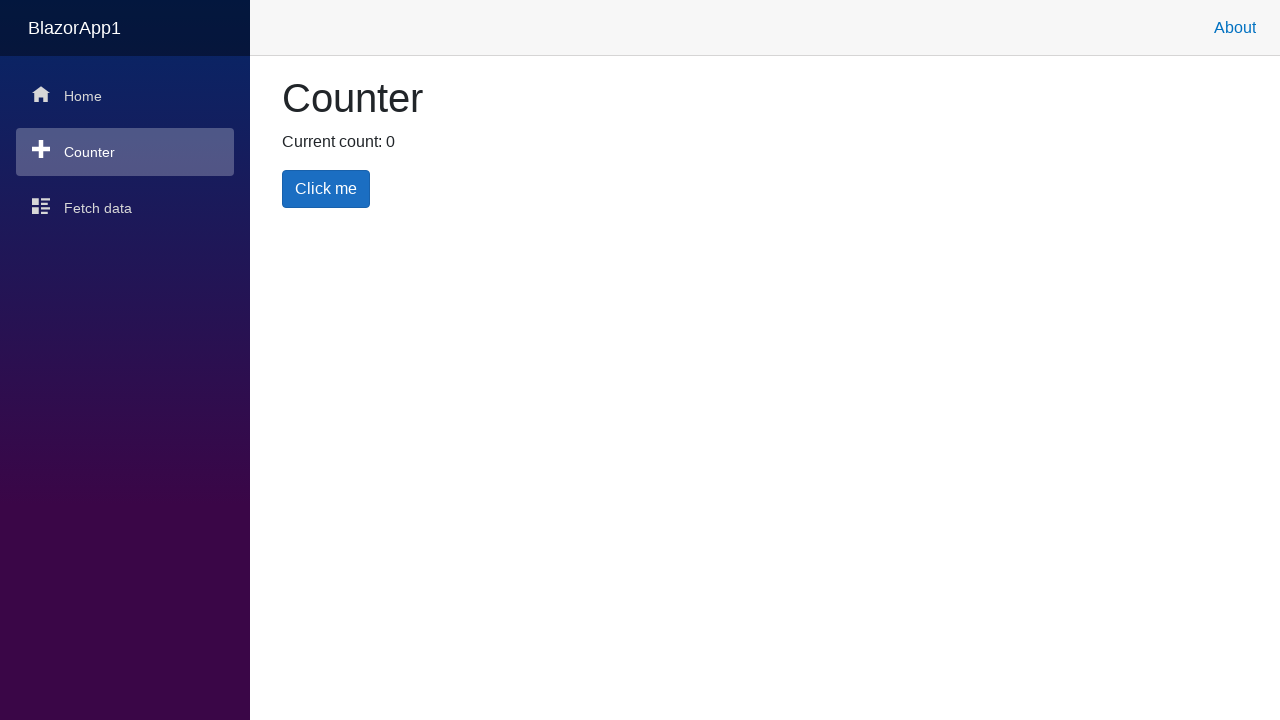

Counter button loaded and ready
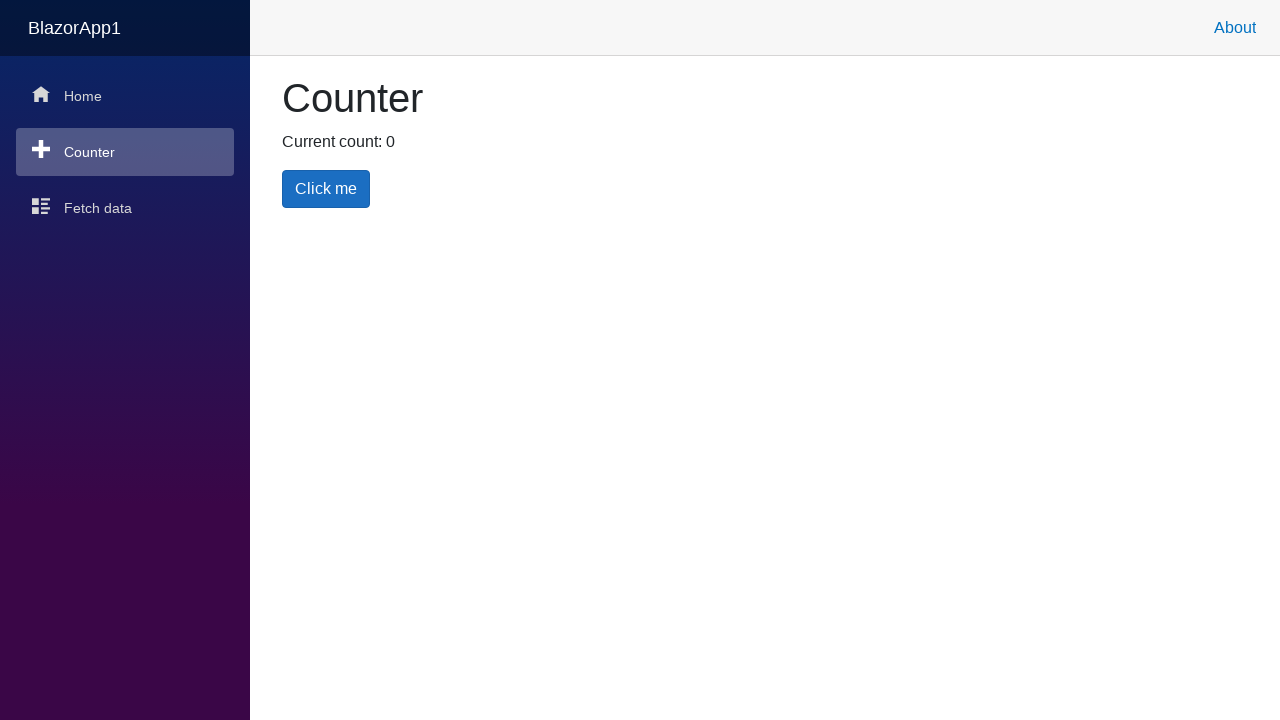

Clicked the counter button at (326, 189) on .btn
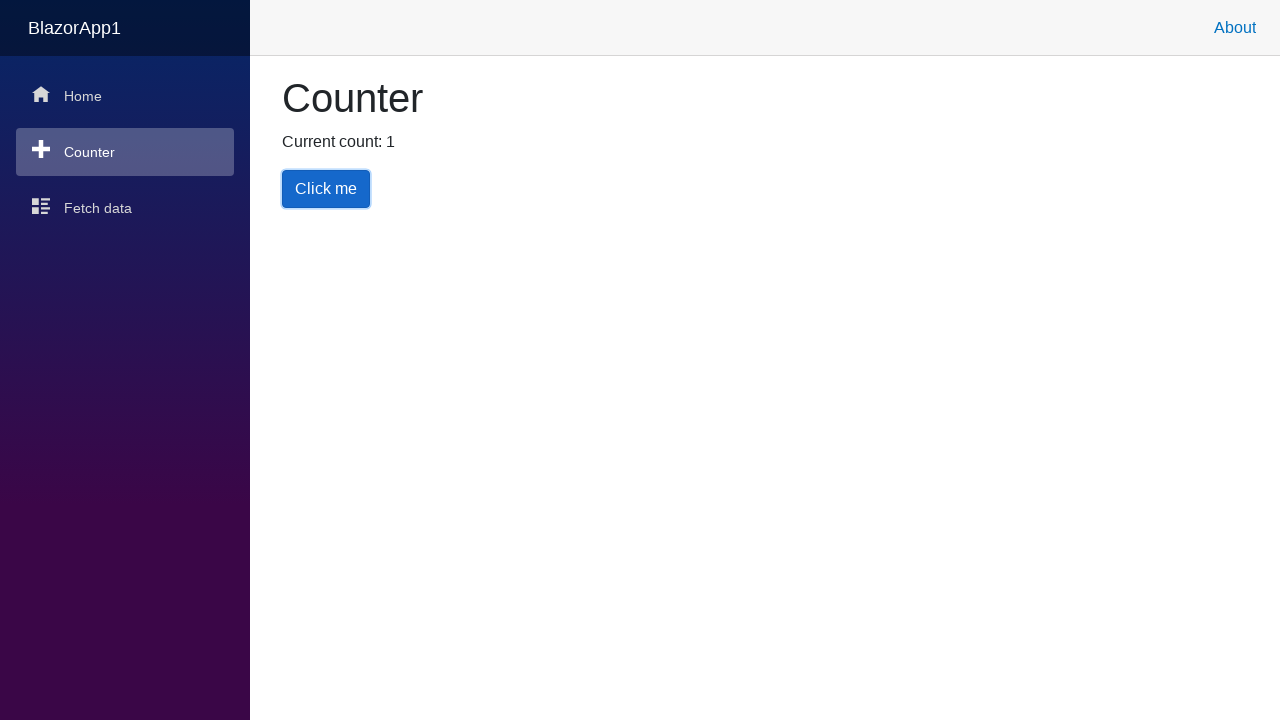

Retrieved counter text content
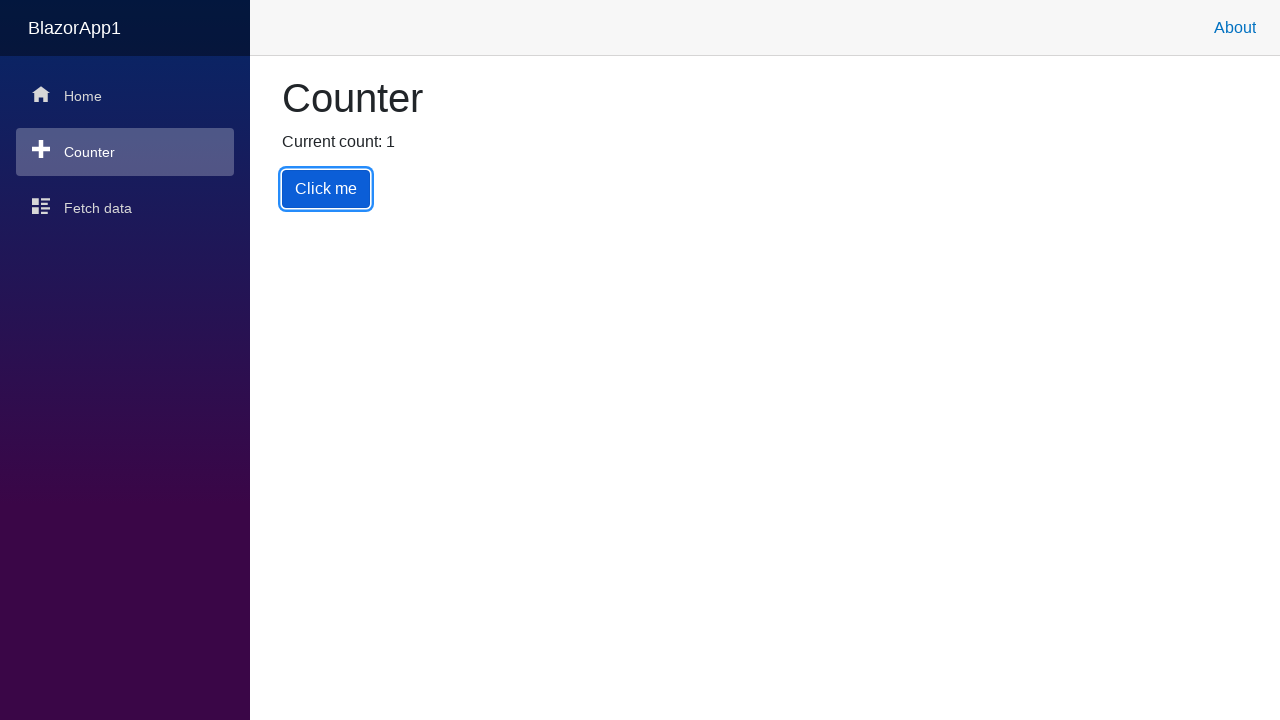

Verified counter incremented from 0 to 1
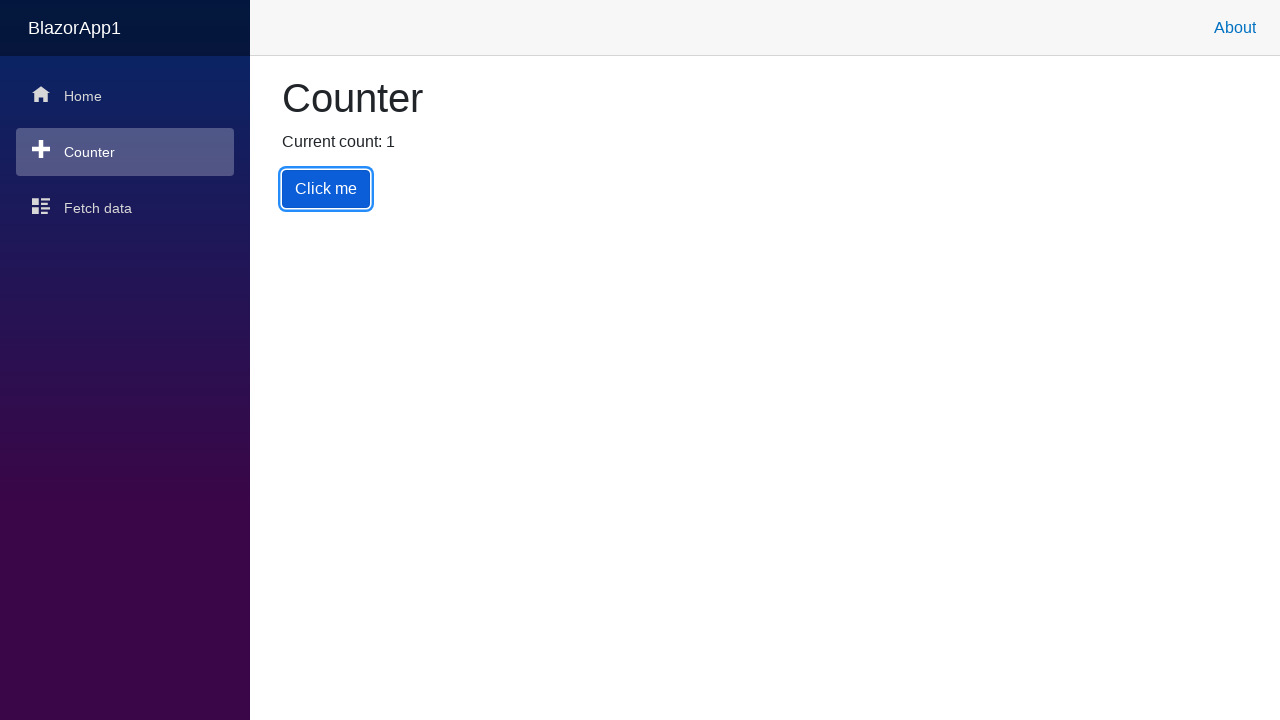

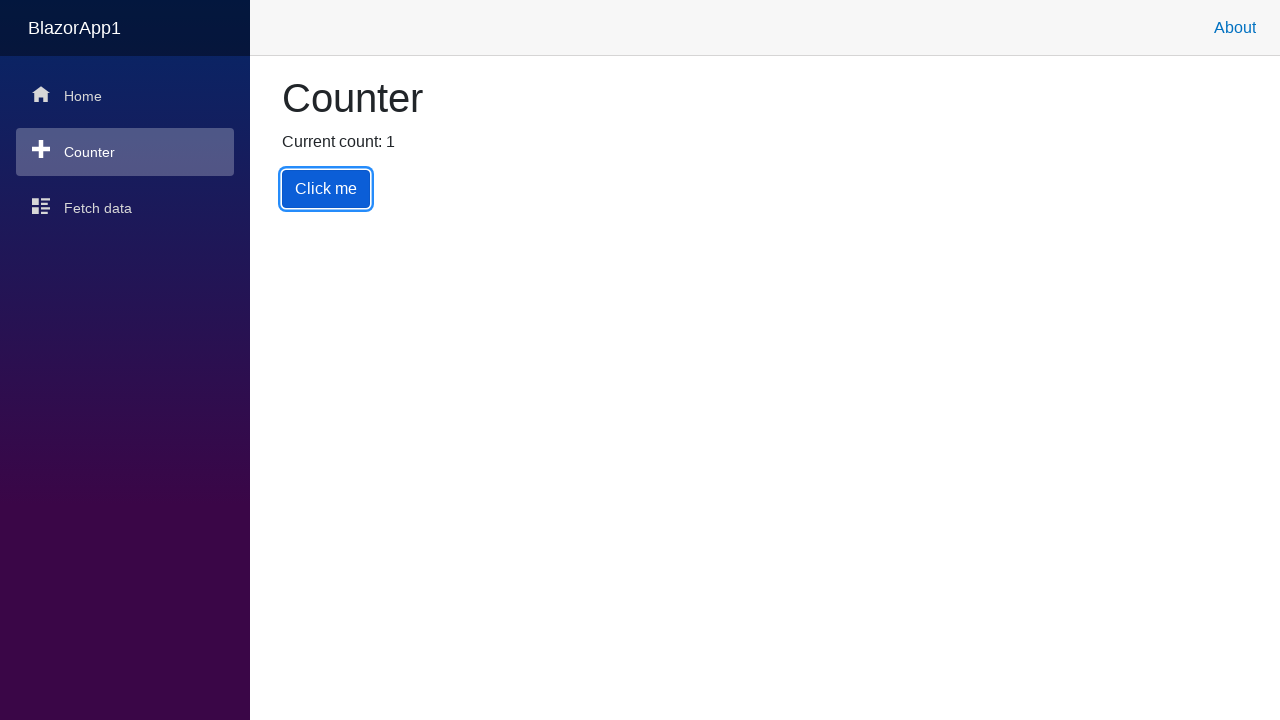